Tests football statistics page by clicking the "All matches" filter button and selecting "Spain" from the country dropdown to filter match results.

Starting URL: https://adamchoi.co.uk/teamgoals/detailed

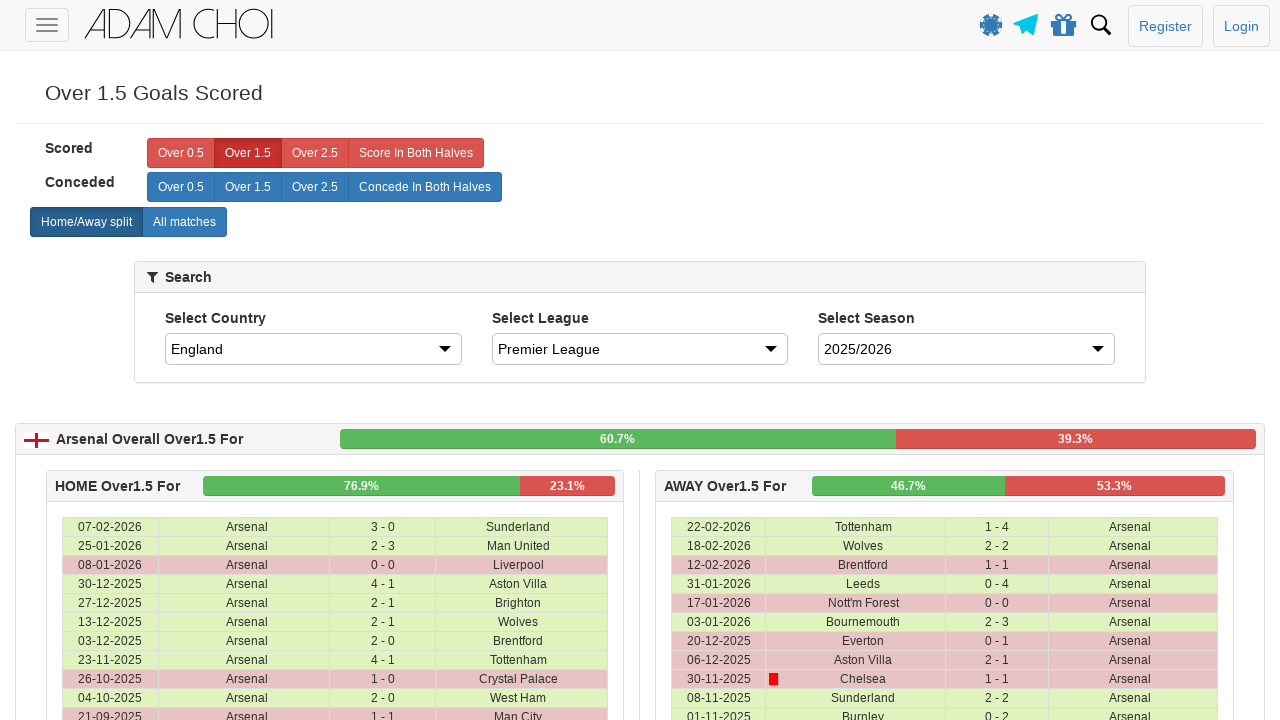

Clicked the 'All matches' filter button at (184, 222) on xpath=//label[@analytics-event="All matches"]
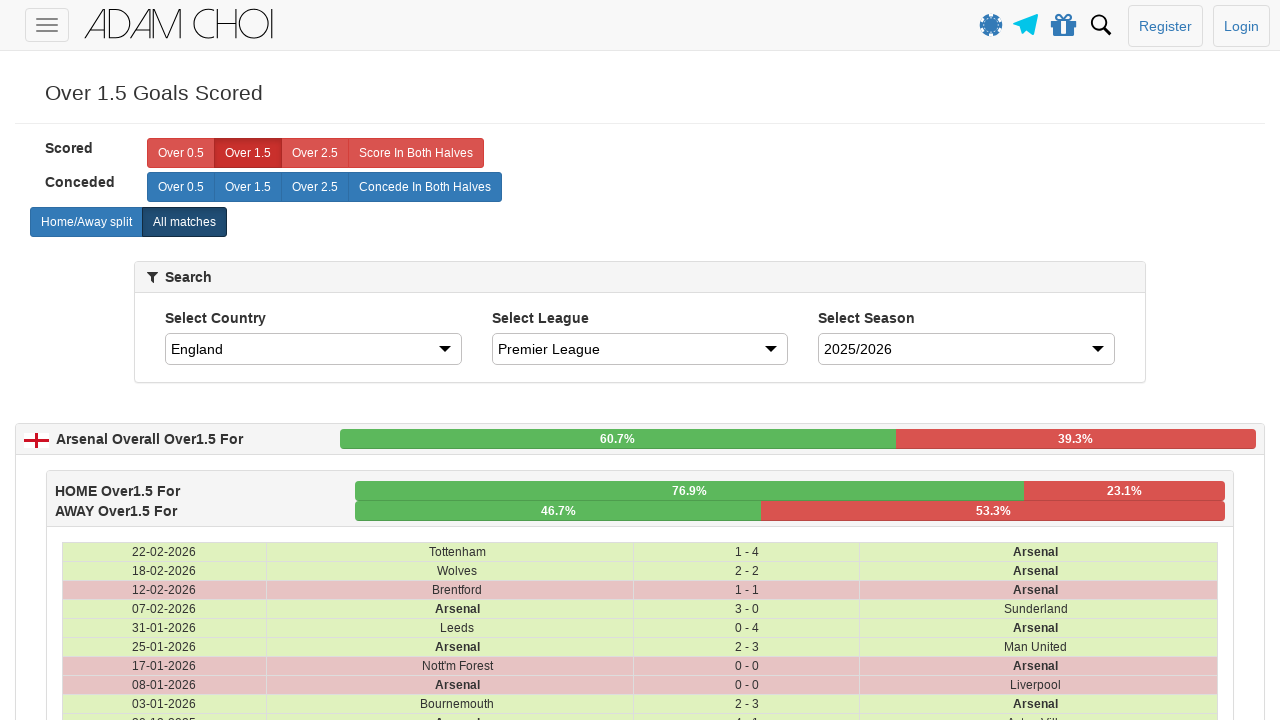

Selected 'Spain' from the country dropdown on #country
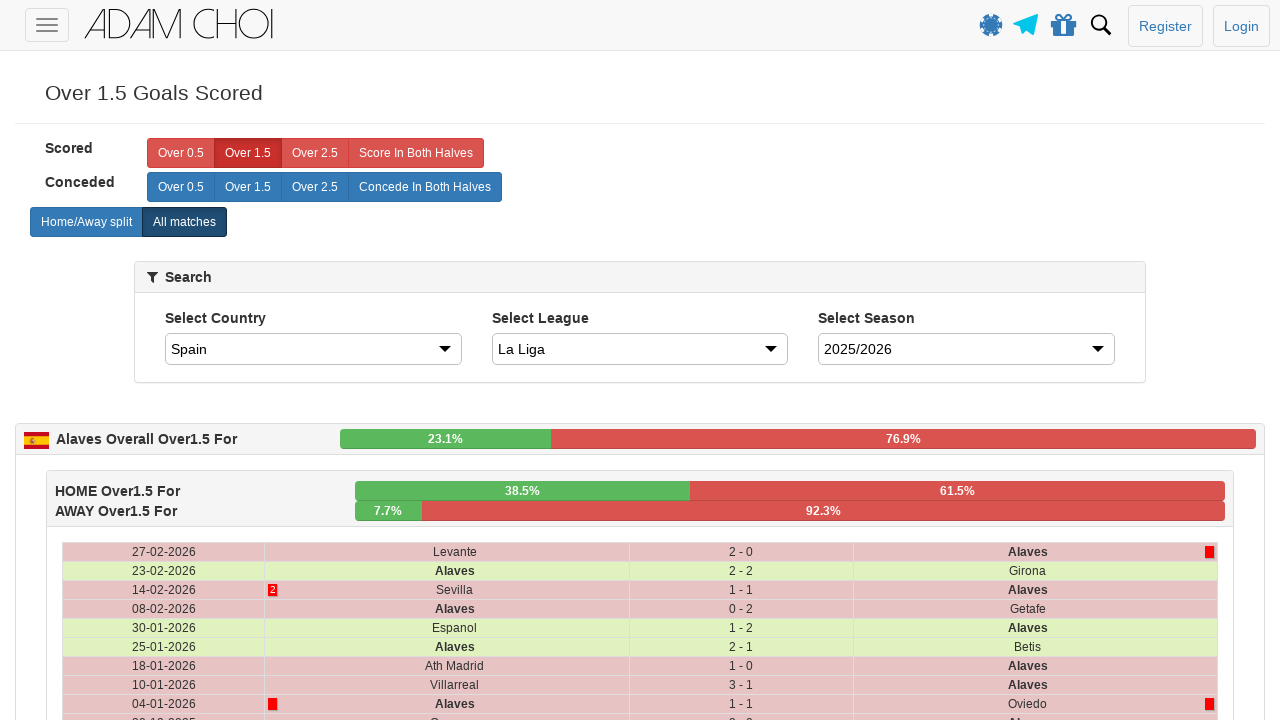

Match results table loaded with Spain filter applied
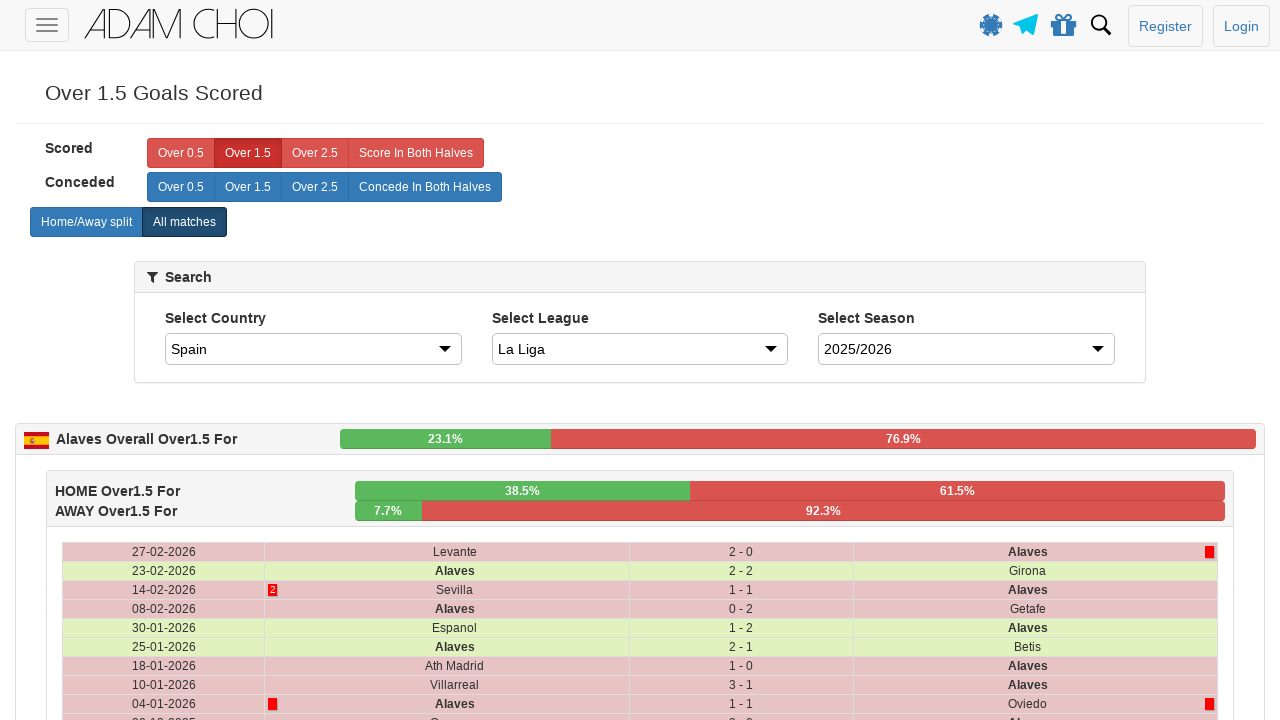

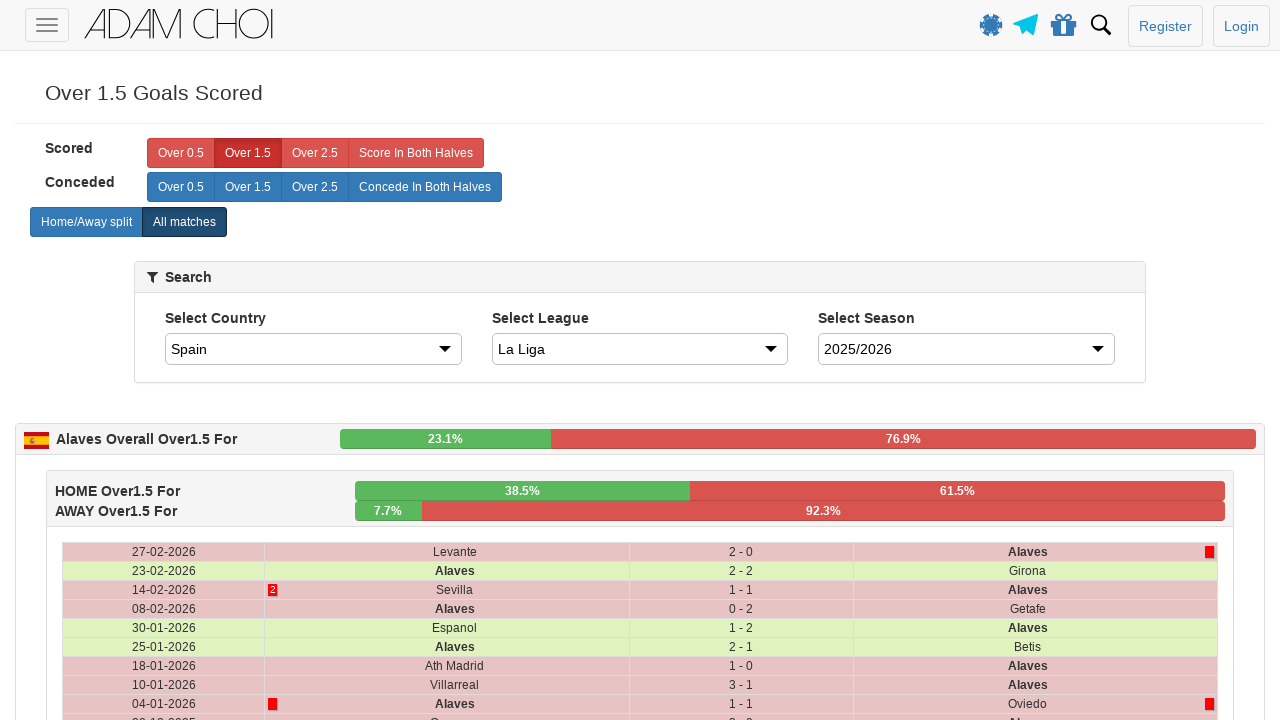